Tests different types of JavaScript alerts including simple alert, confirm dialog, and prompt dialog with text input

Starting URL: http://demo.automationtesting.in/Alerts.html

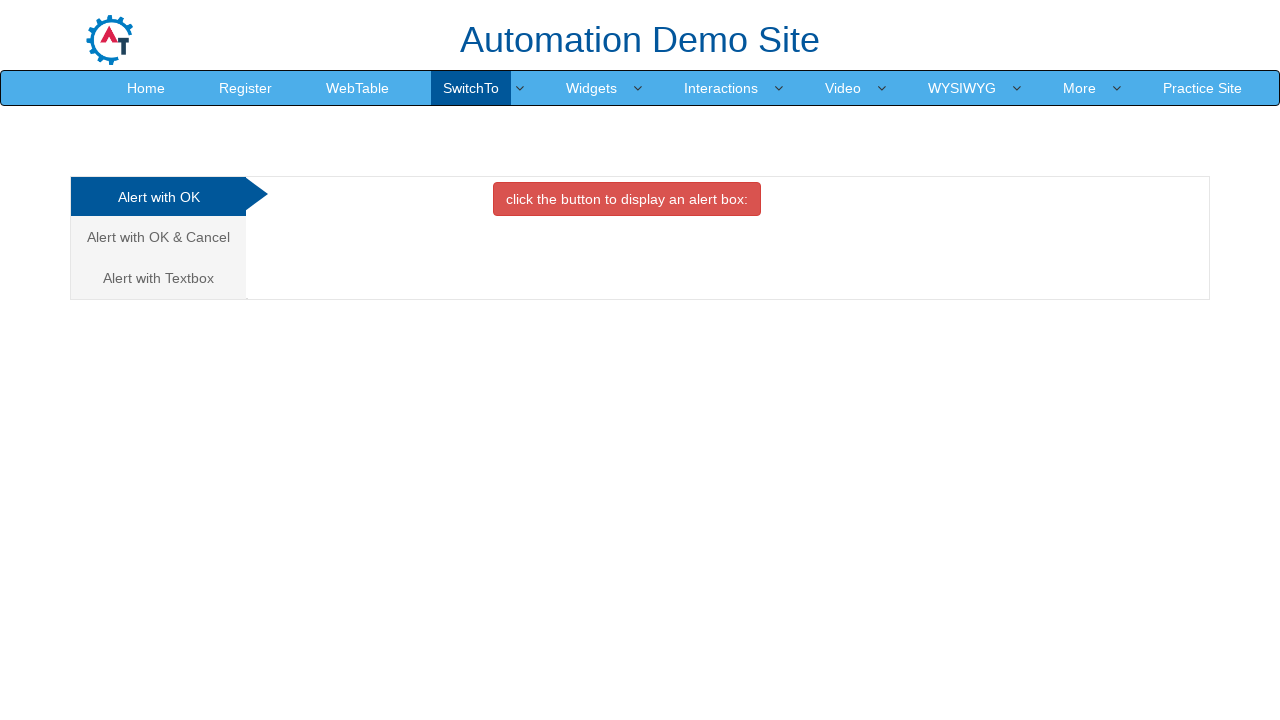

Clicked button to trigger simple alert at (627, 199) on xpath=//button[@class='btn btn-danger']
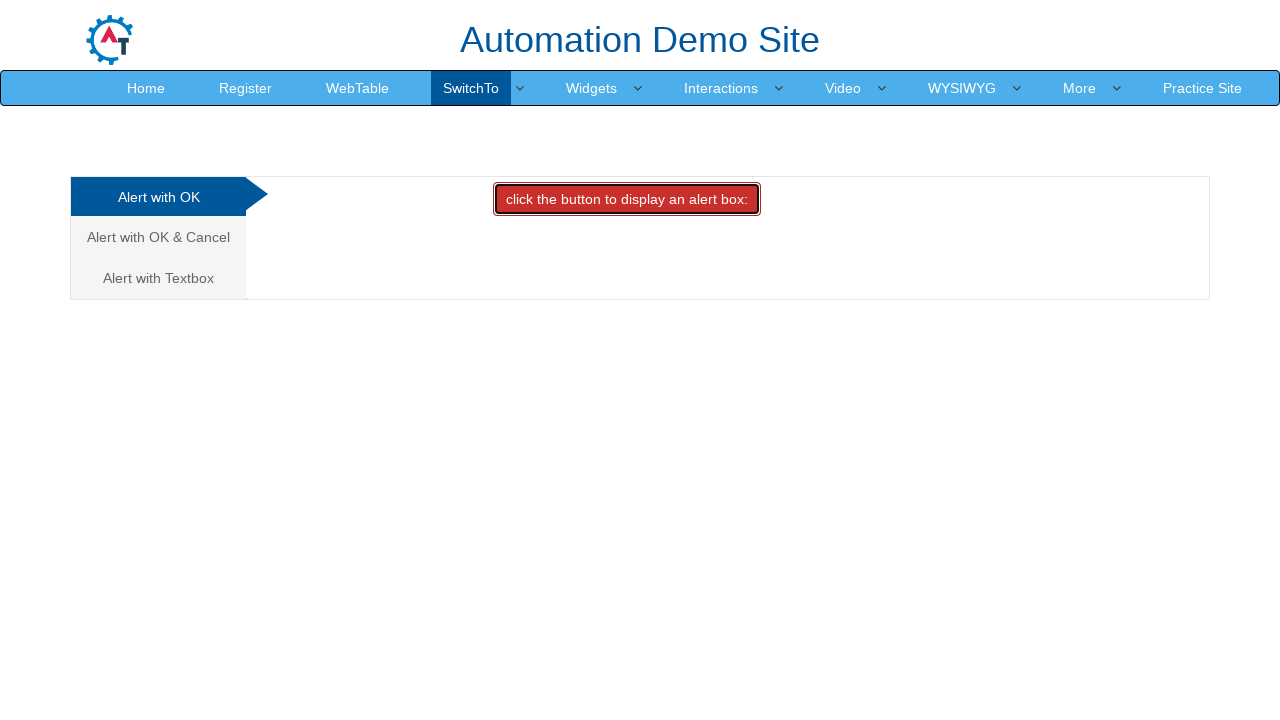

Set up dialog handler to accept simple alert
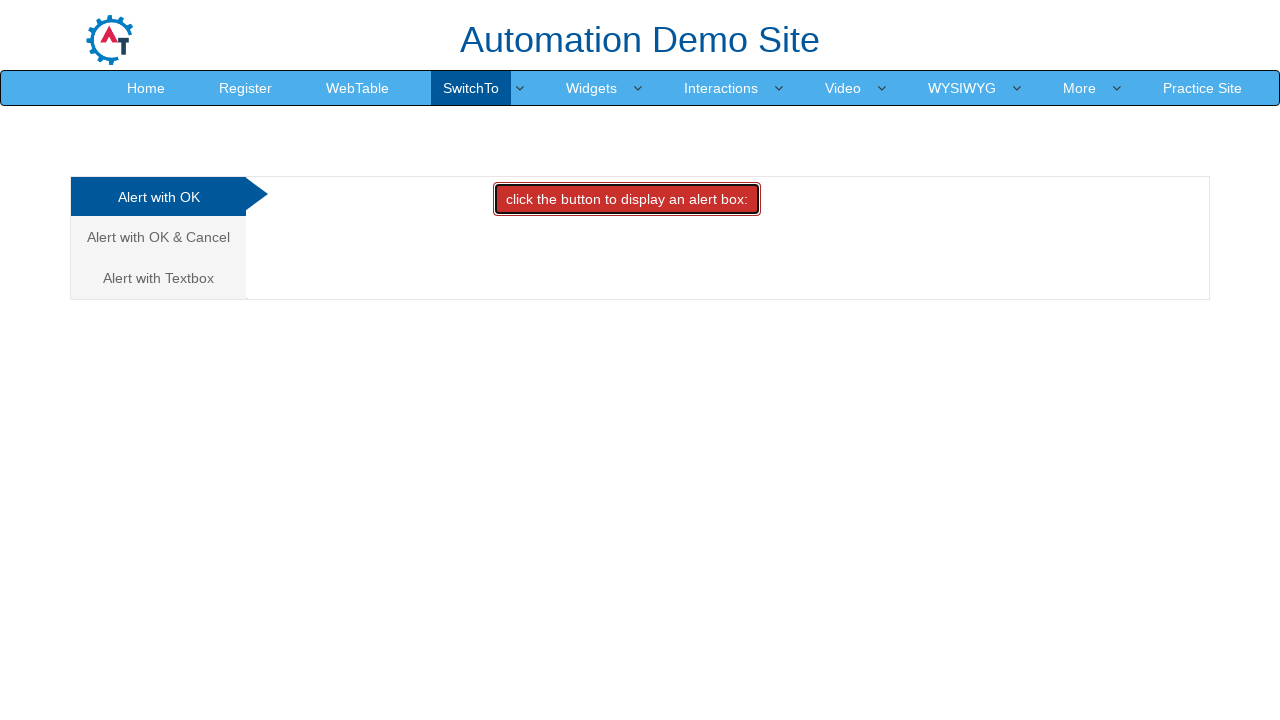

Navigated to Alert with OK & Cancel tab at (158, 237) on xpath=//a[text()='Alert with OK & Cancel ']
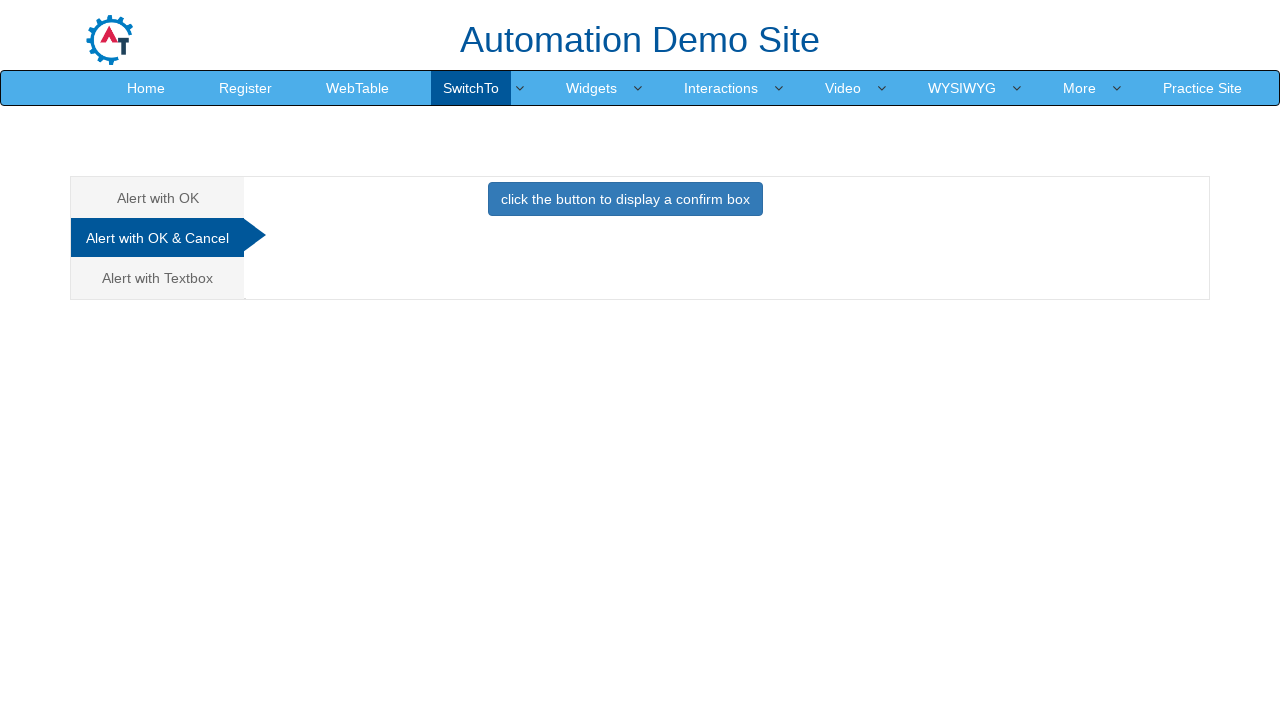

Clicked button to trigger confirm dialog at (625, 199) on xpath=//button[@class='btn btn-primary']
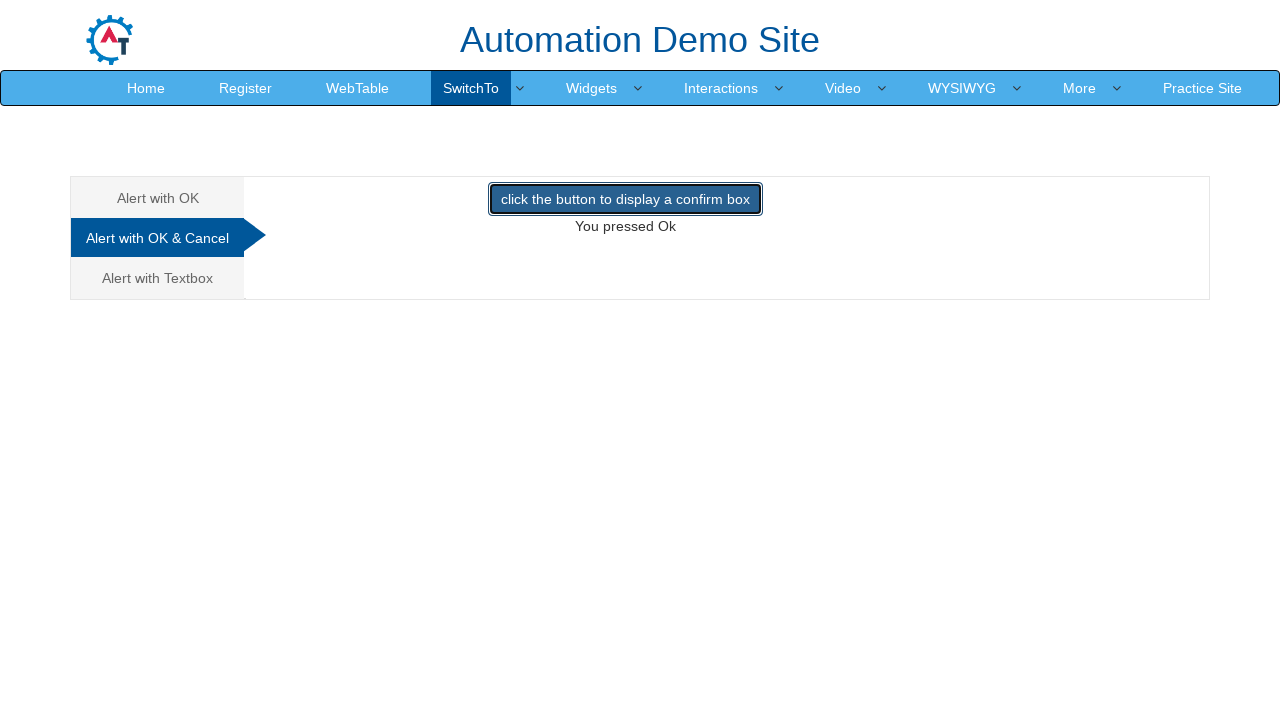

Set up dialog handler to dismiss confirm dialog
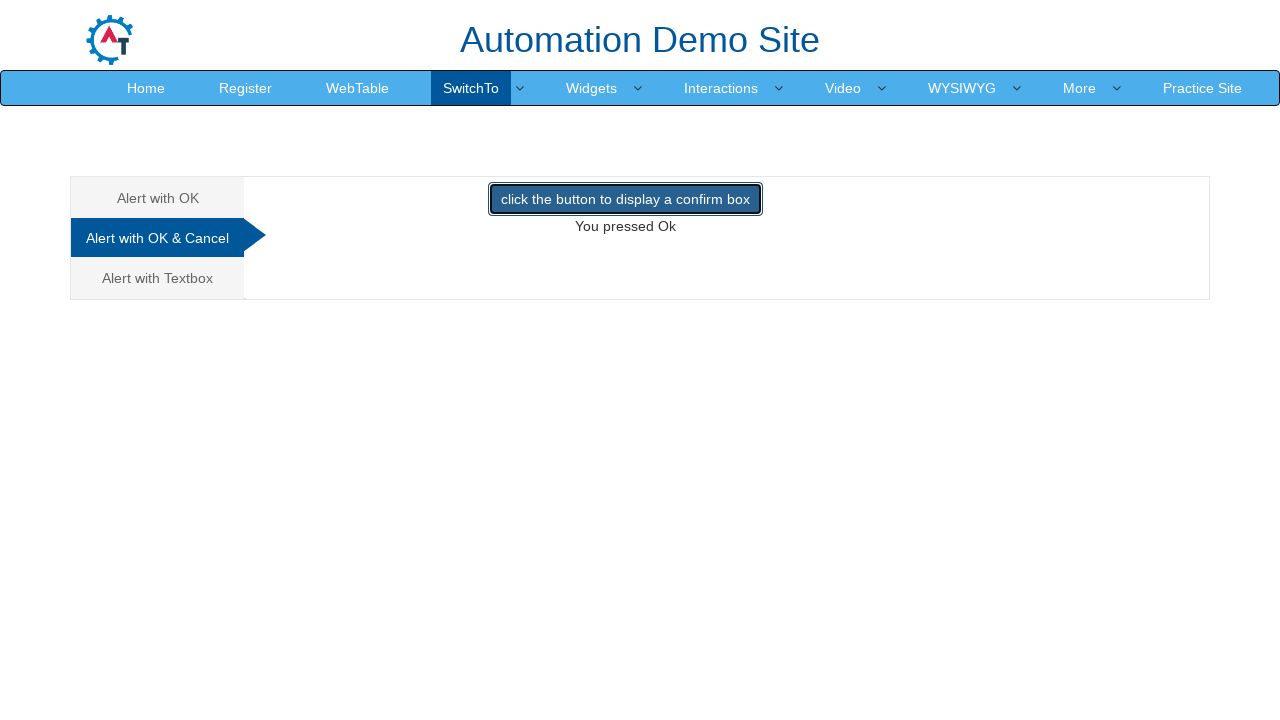

Navigated to Alert with Textbox tab at (158, 278) on xpath=//a[text()='Alert with Textbox ']
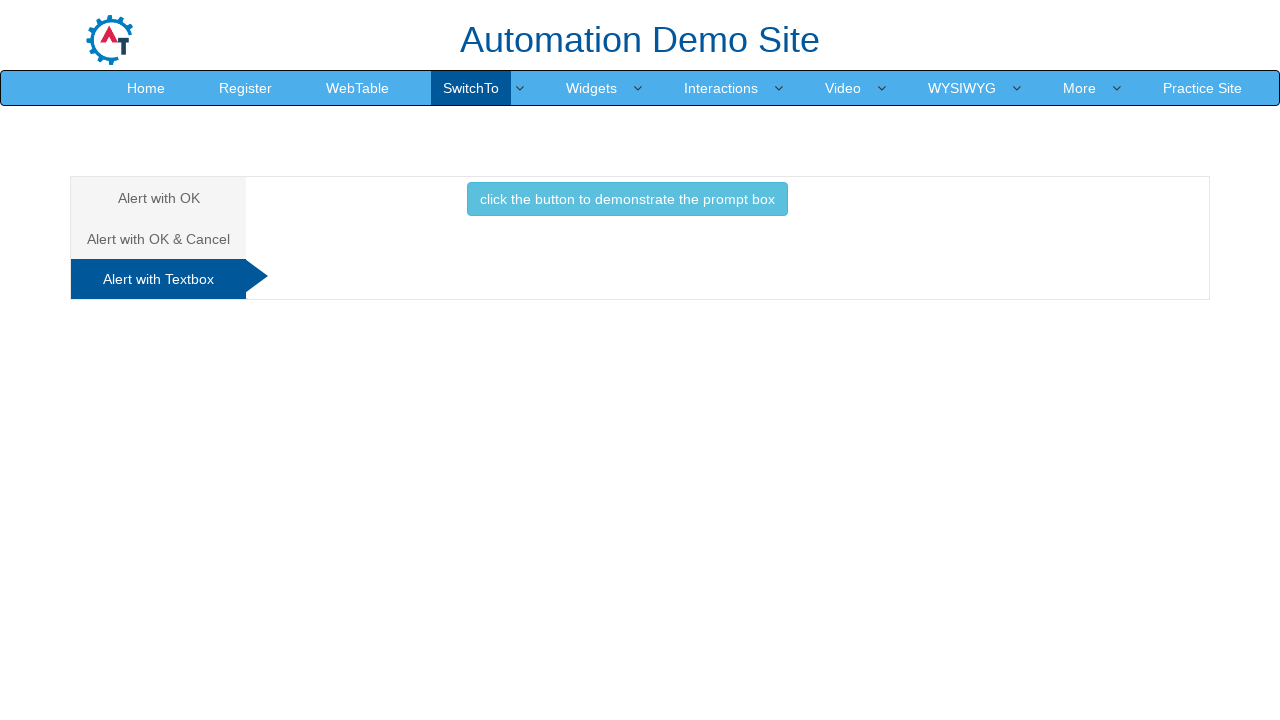

Clicked button to trigger prompt dialog at (627, 199) on xpath=//button[text()='click the button to demonstrate the prompt box ']
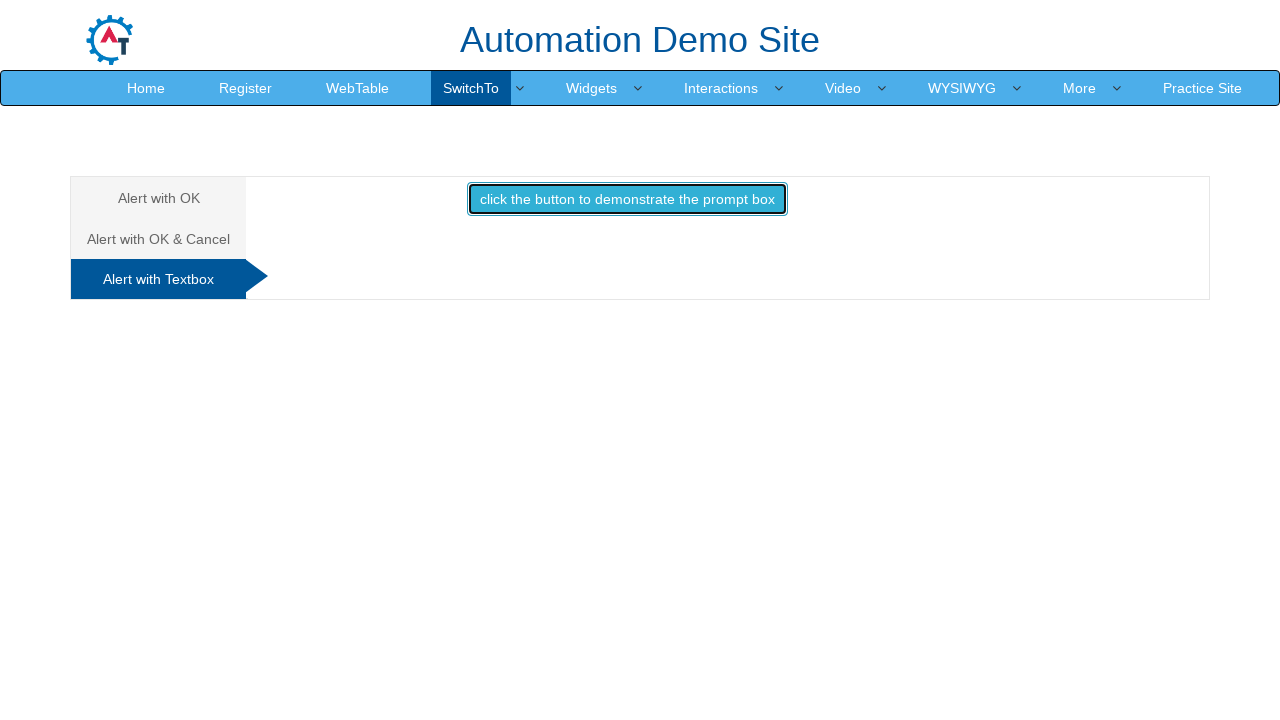

Set up dialog handler to accept prompt dialog with text 'pavithra'
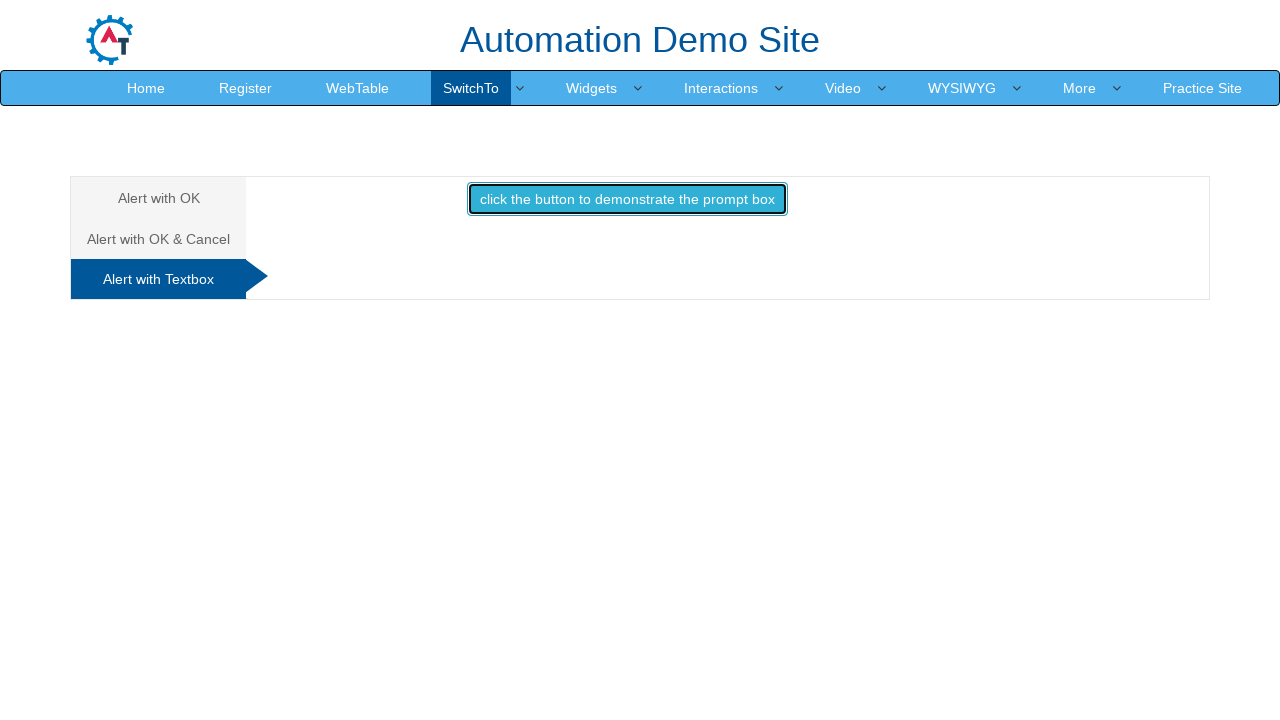

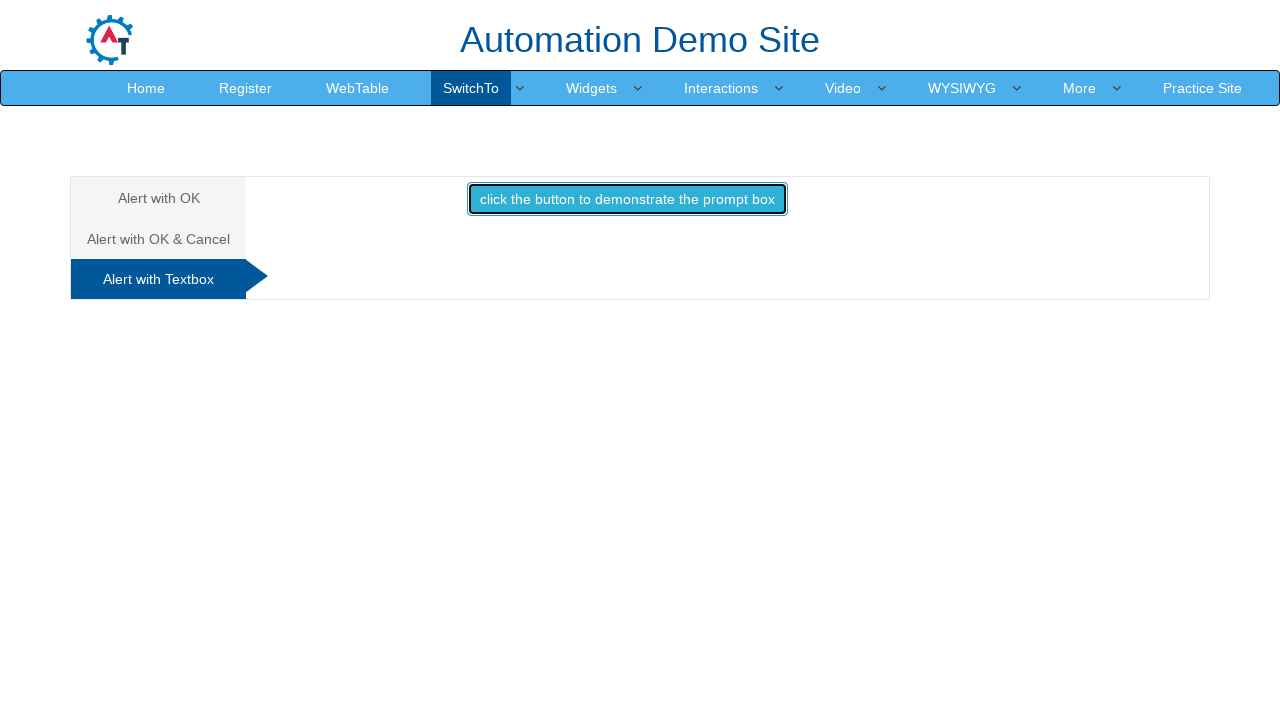